Tests clearing completed tasks when "Active" filter is applied by completing two tasks, filtering to active, and using the clear completed button.

Starting URL: https://demo.playwright.dev/todomvc

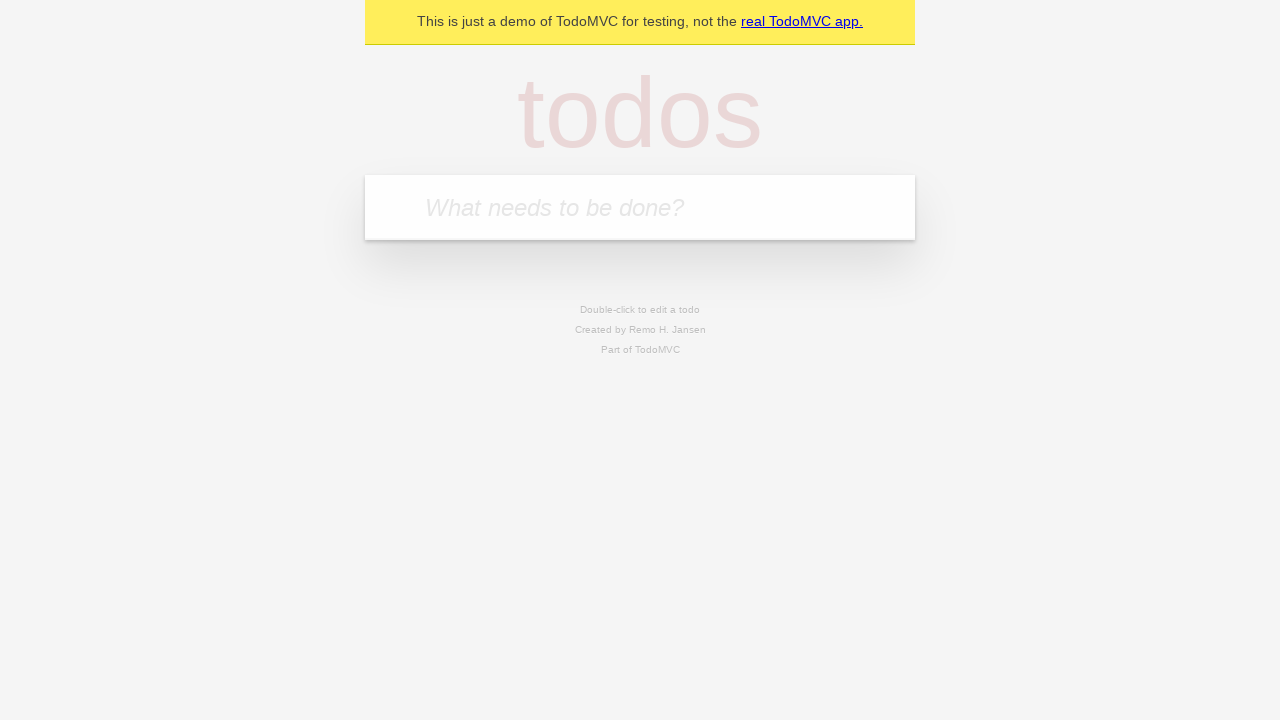

Filled new todo input with first task 'reply to emails like a responsible adult' on .new-todo
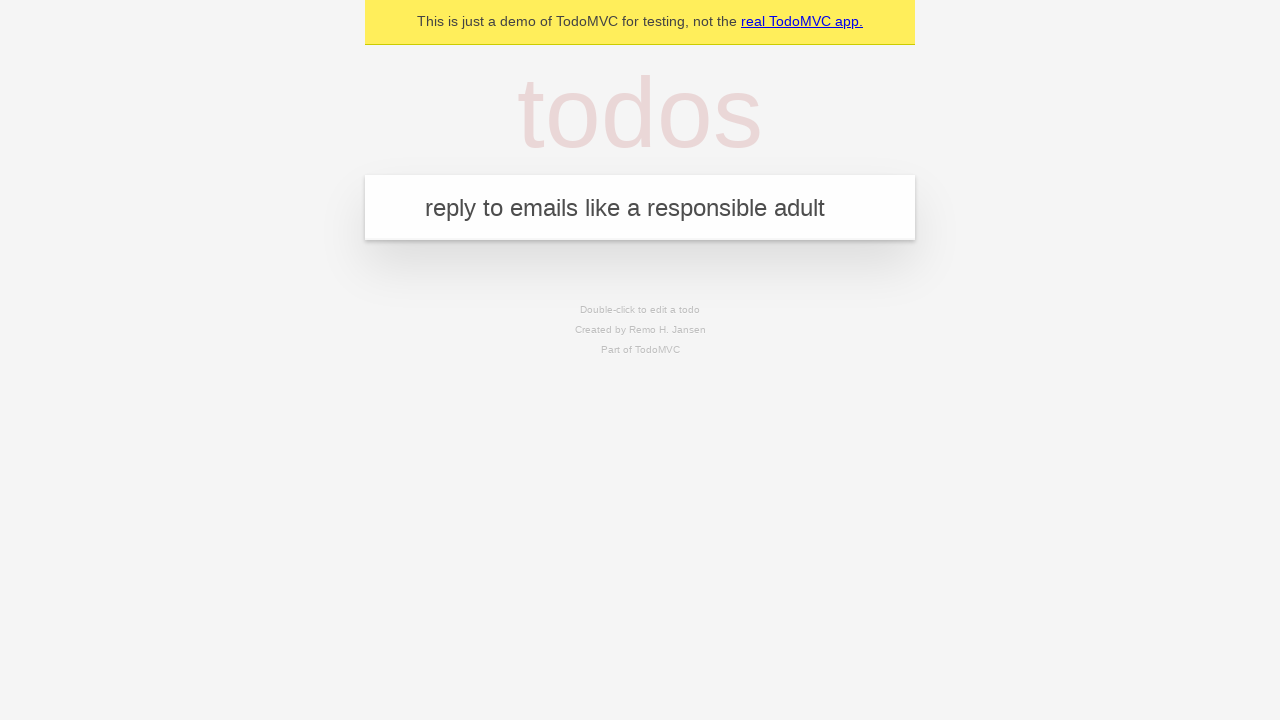

Pressed Enter to add first task on .new-todo
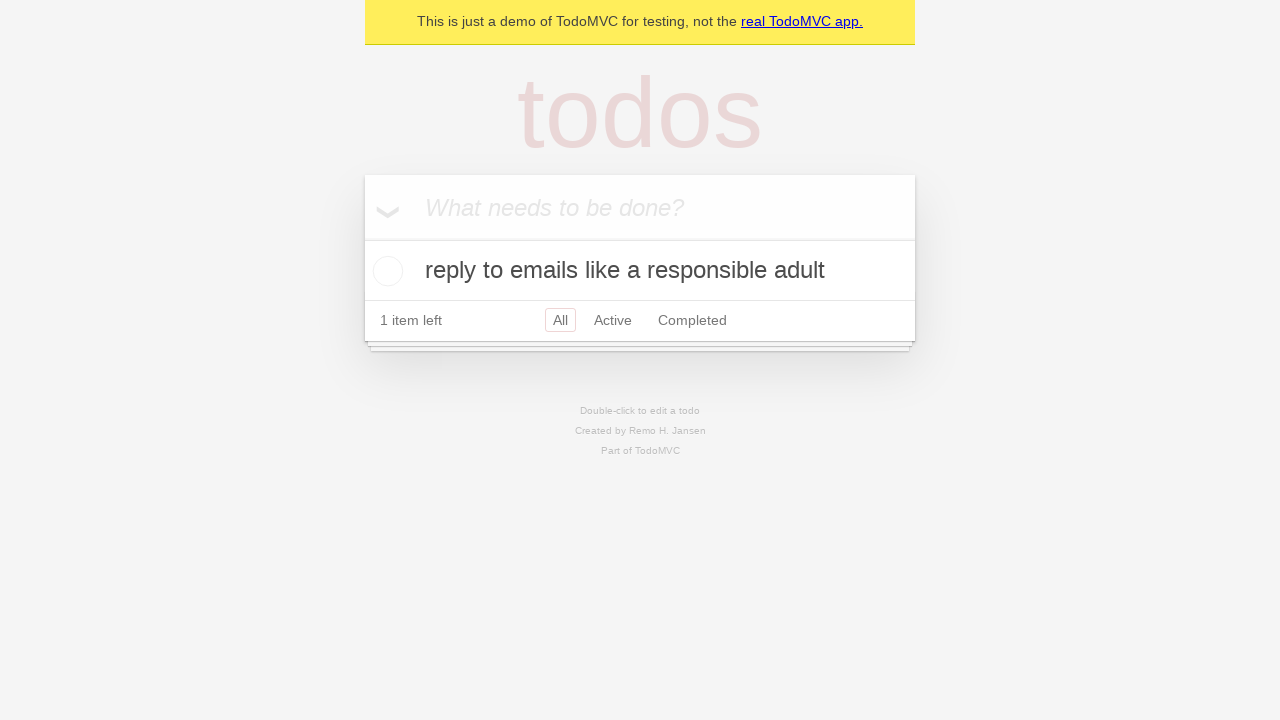

Filled new todo input with second task 'call mom before she calls again' on .new-todo
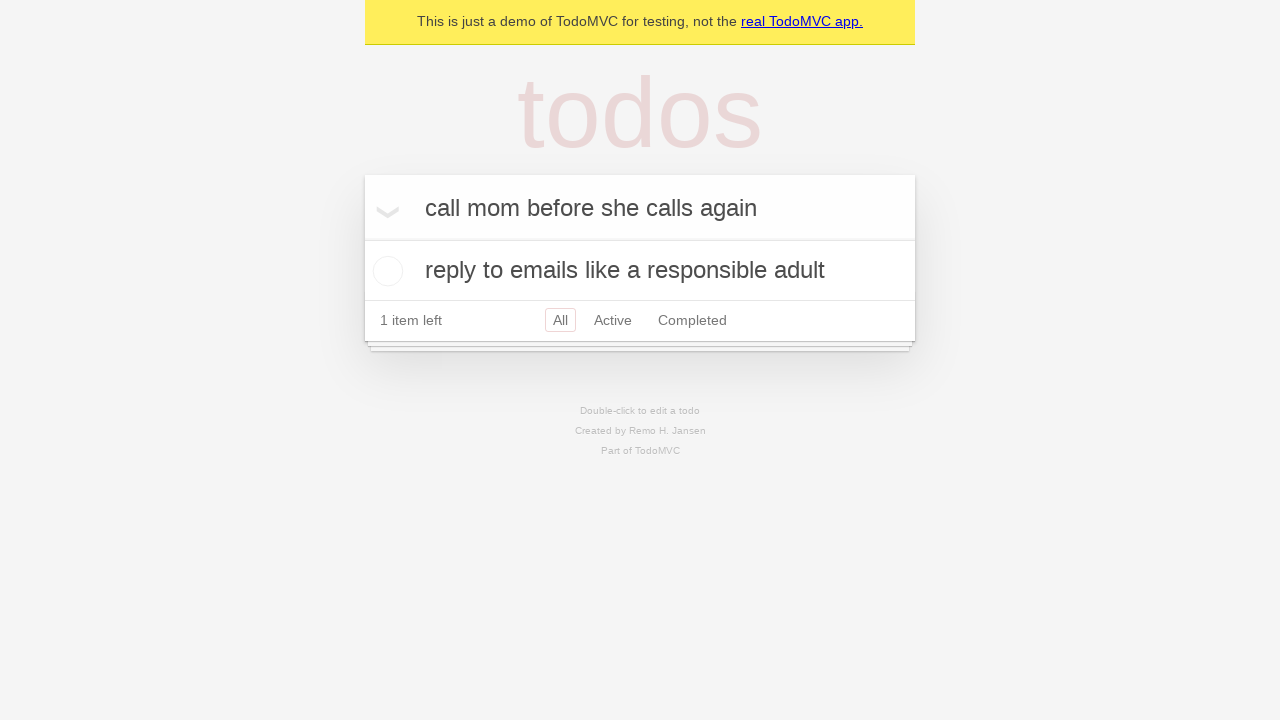

Pressed Enter to add second task on .new-todo
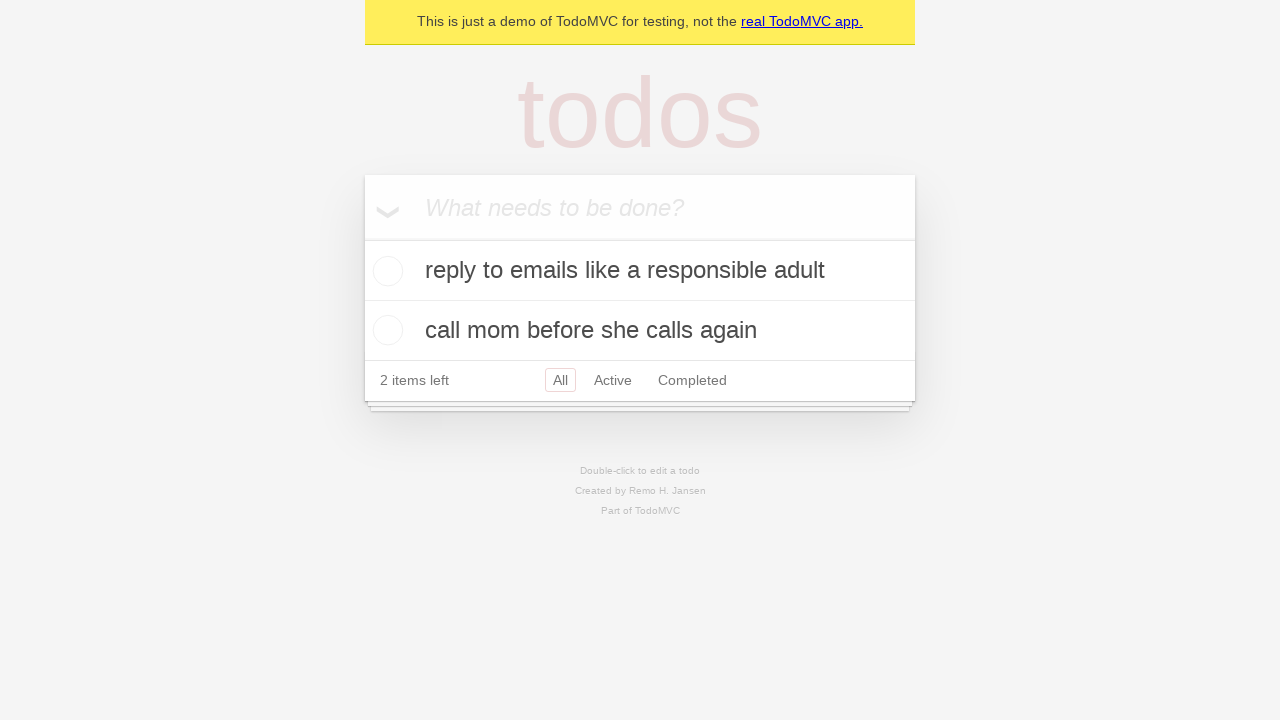

Filled new todo input with third task 'start sorting the laundry and hope for the best' on .new-todo
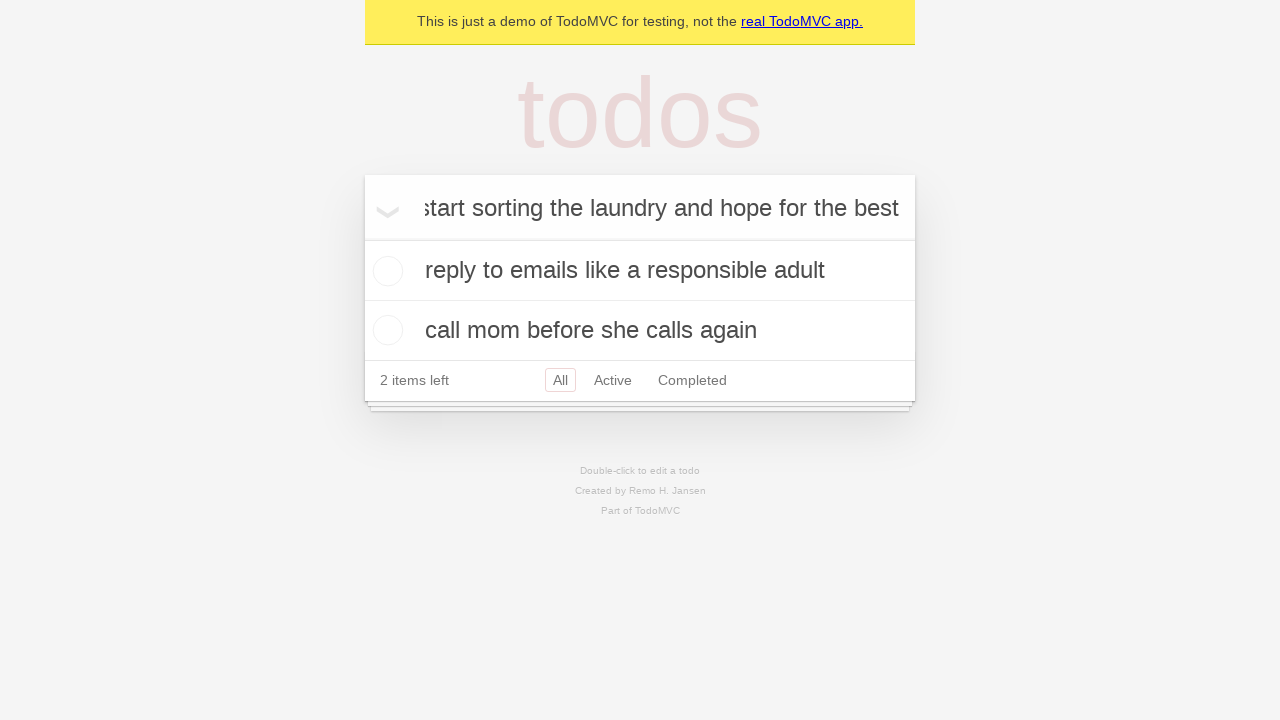

Pressed Enter to add third task on .new-todo
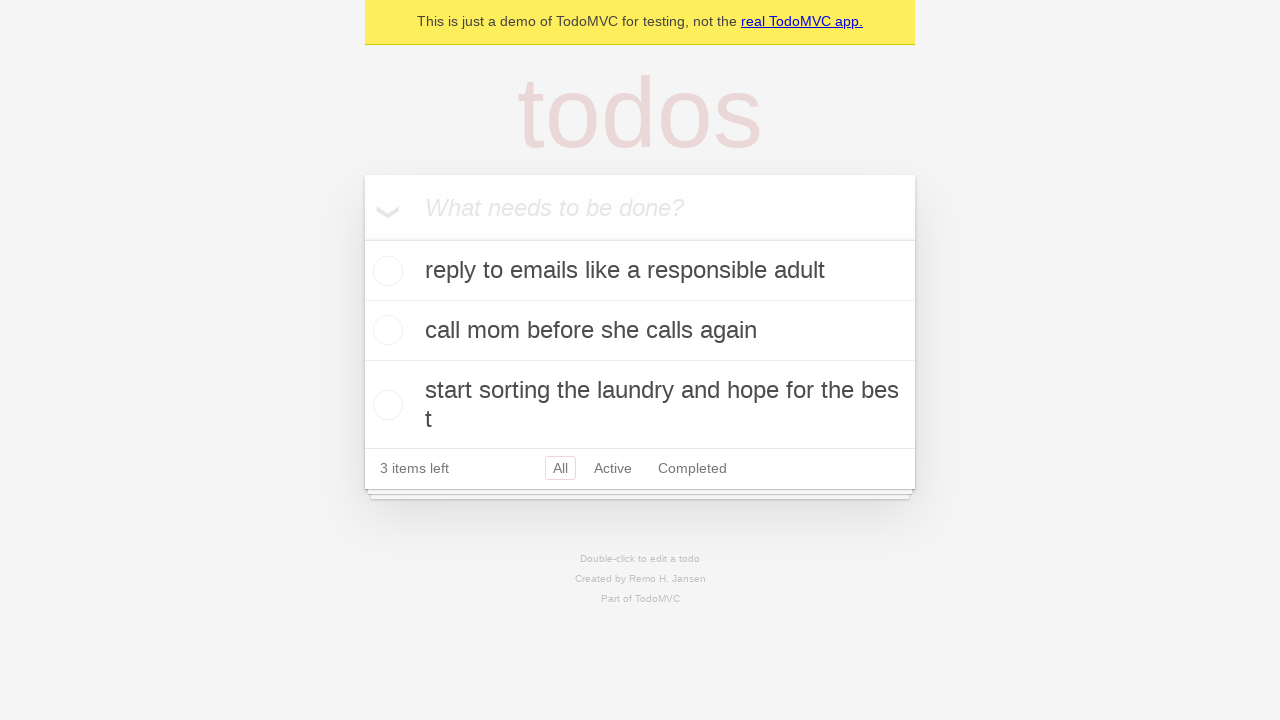

Waited for all three tasks to be visible in the task list
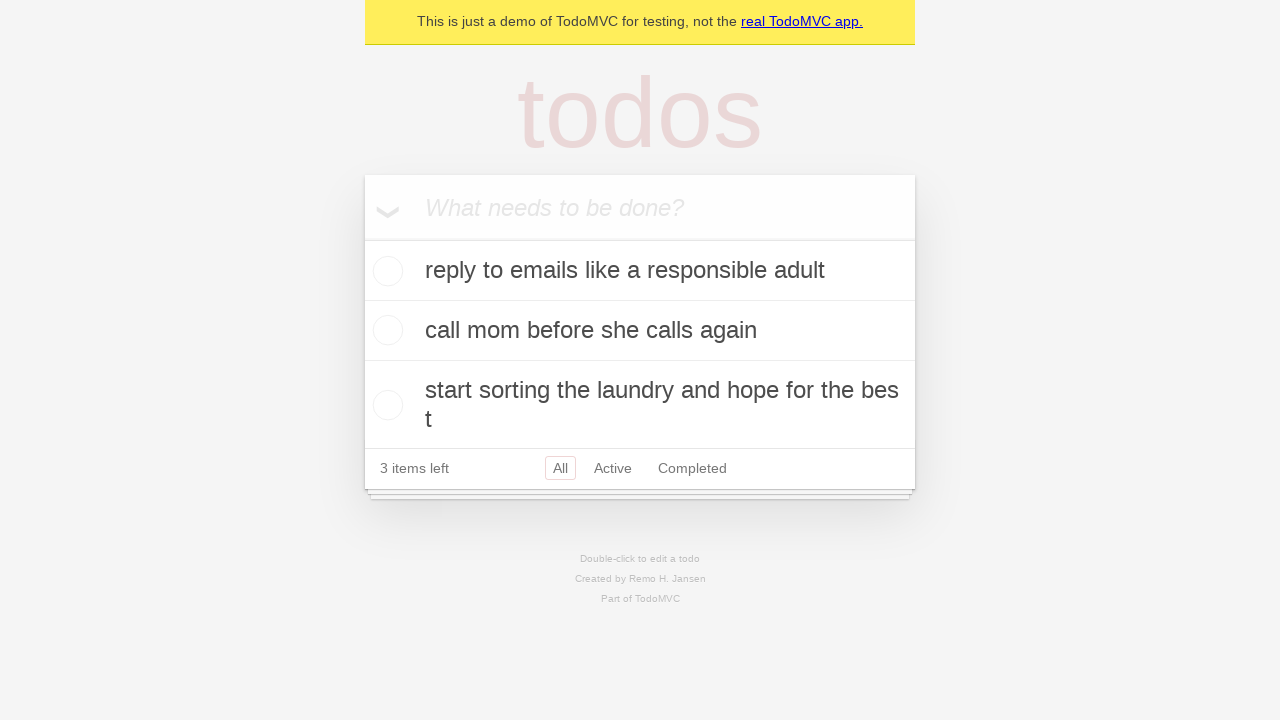

Clicked toggle checkbox to complete first task at (385, 271) on .todo-list li >> nth=0 >> .toggle
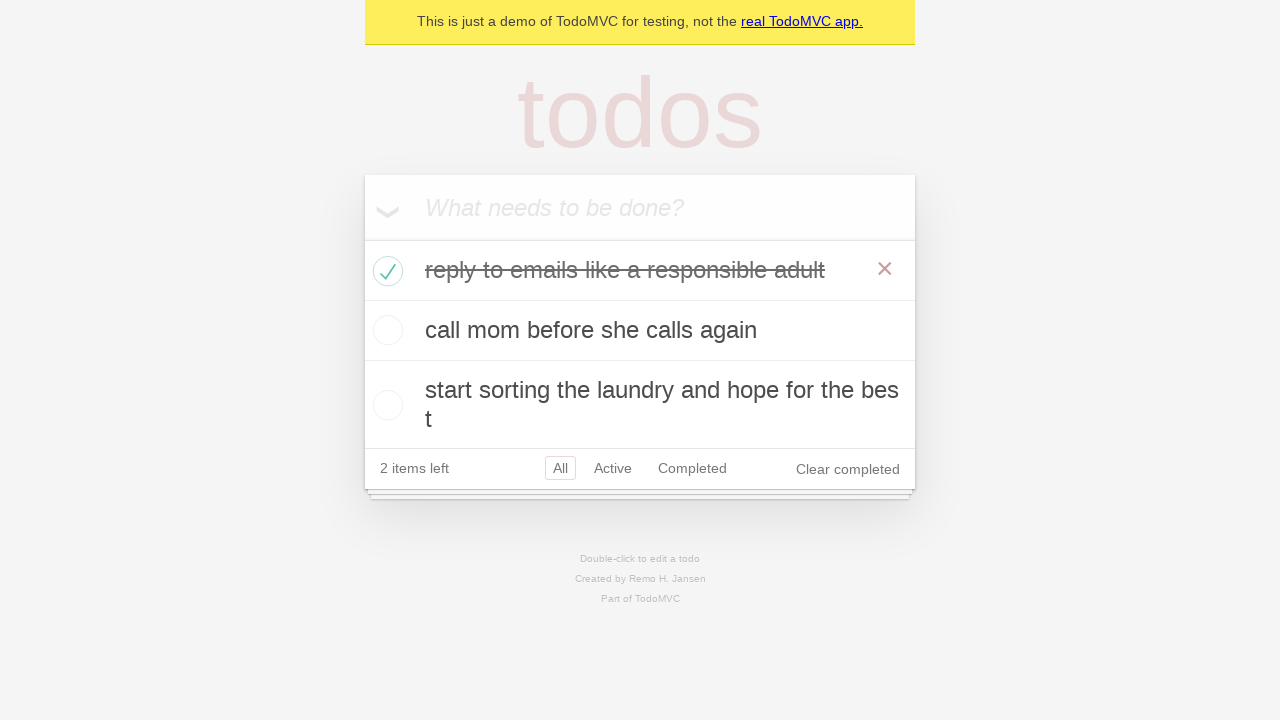

Clicked toggle checkbox to complete second task at (385, 330) on .todo-list li >> nth=1 >> .toggle
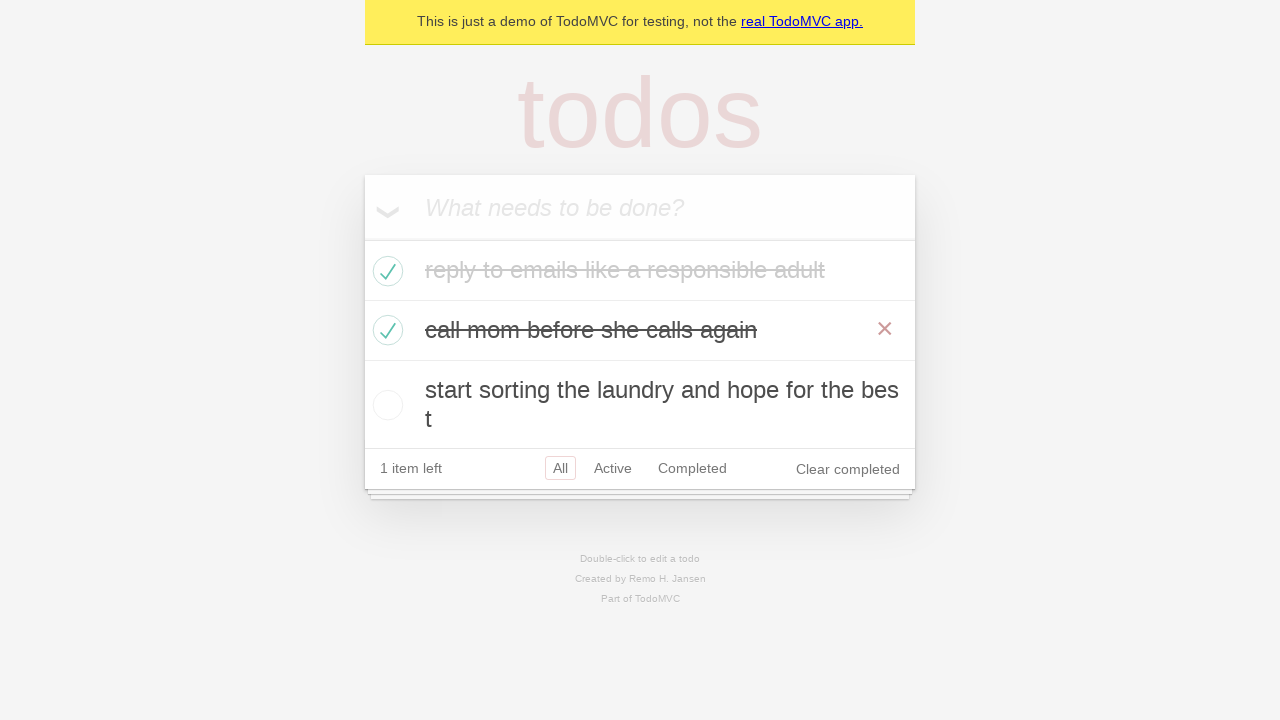

Clicked 'Active' filter to show only active tasks at (613, 468) on a[href='#/active']
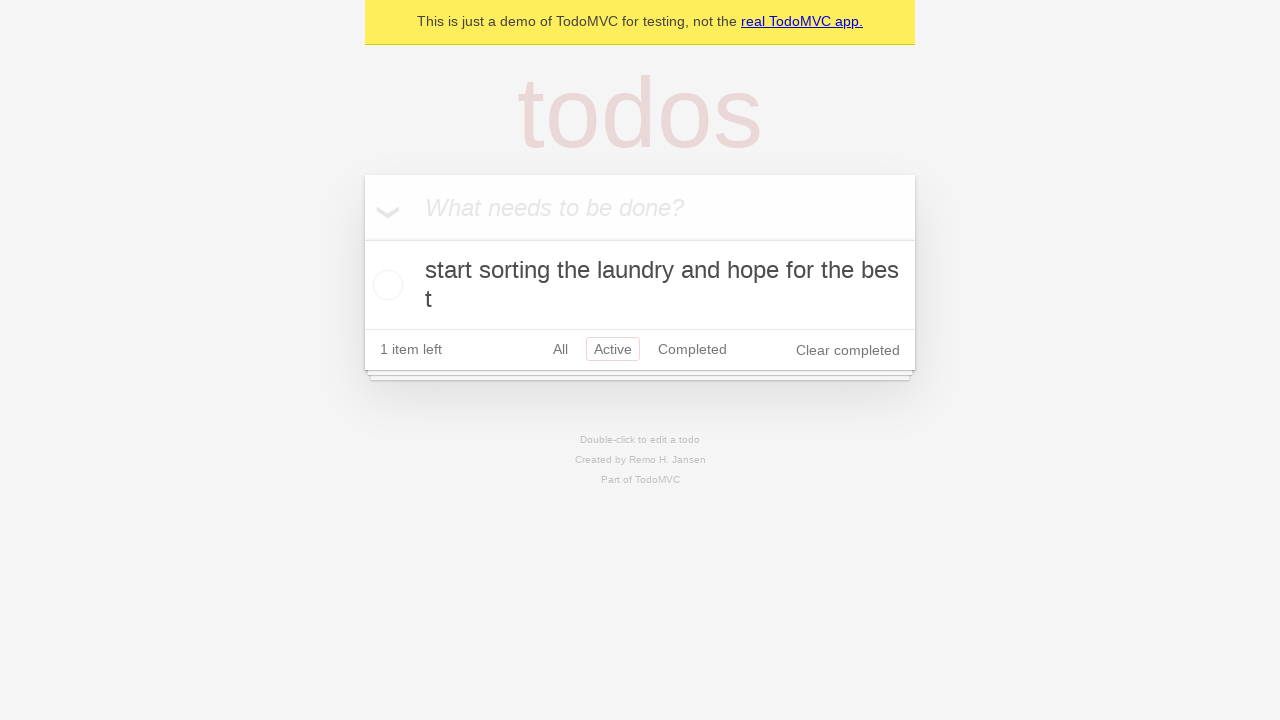

Clicked 'Clear completed' button to remove completed tasks at (848, 350) on .clear-completed
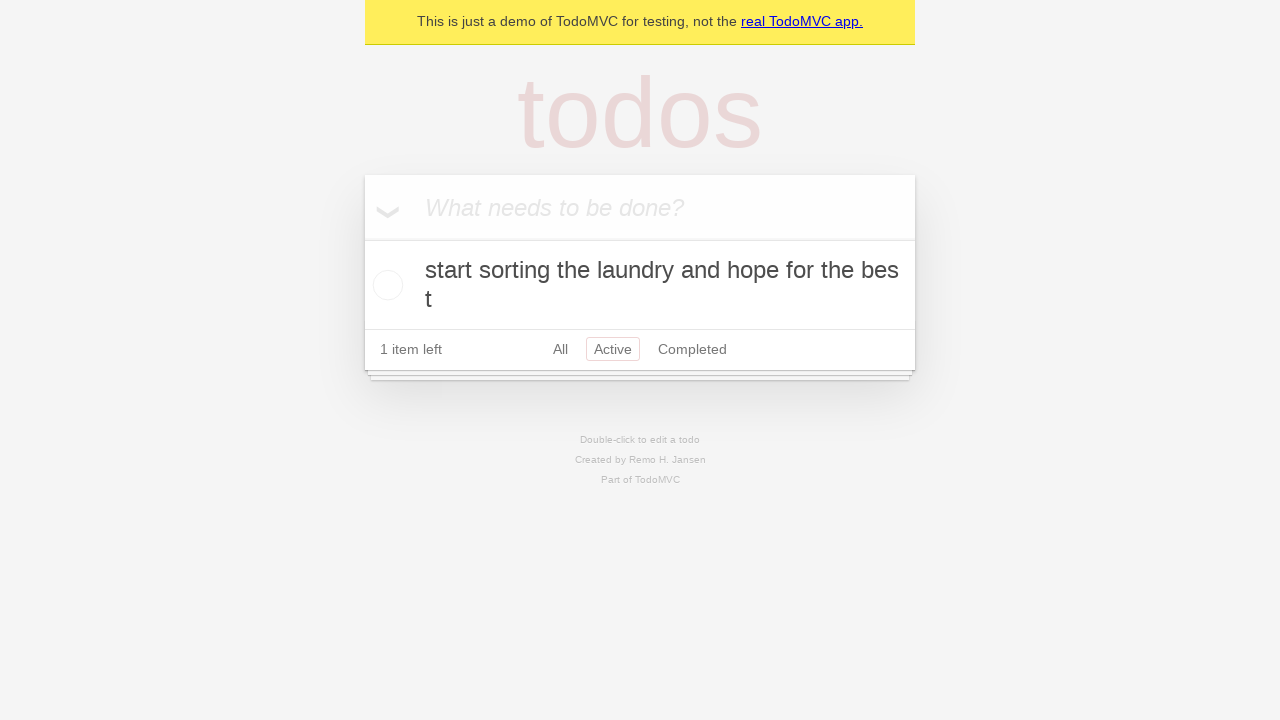

Clicked 'All' filter to view all remaining tasks at (560, 349) on a[href='#/']
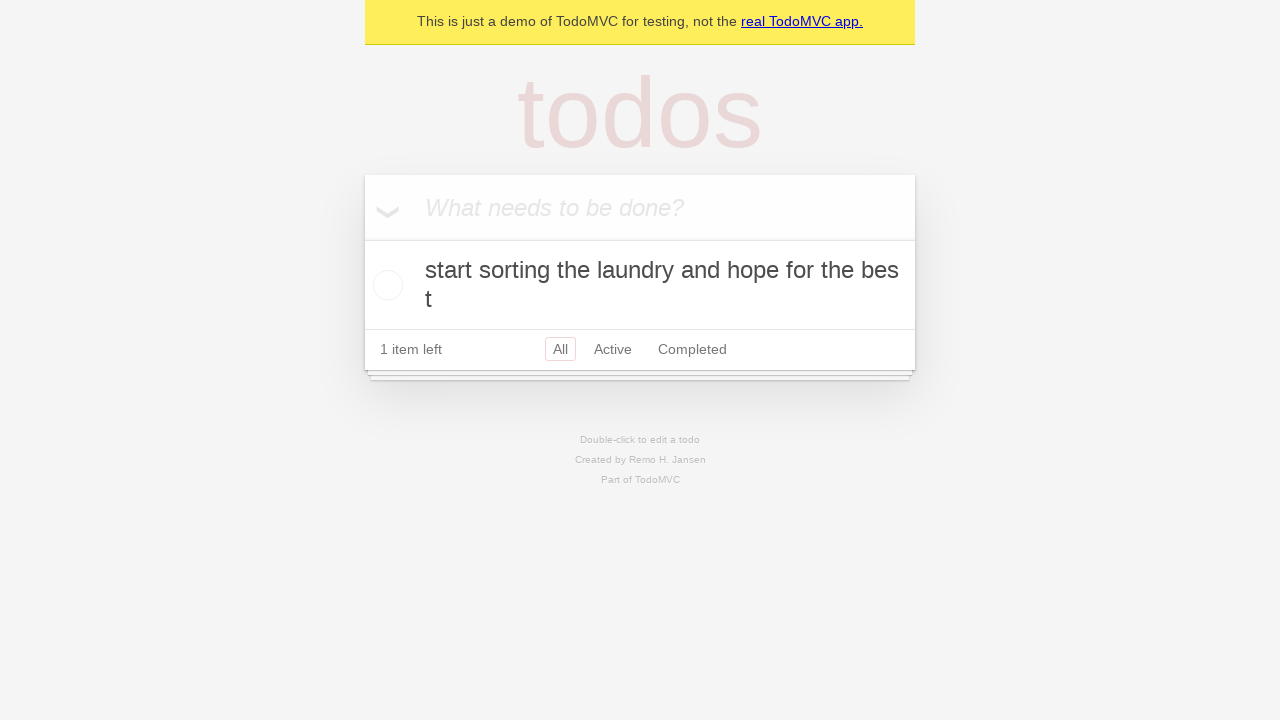

Verified that only one task remains in the list after clearing completed tasks
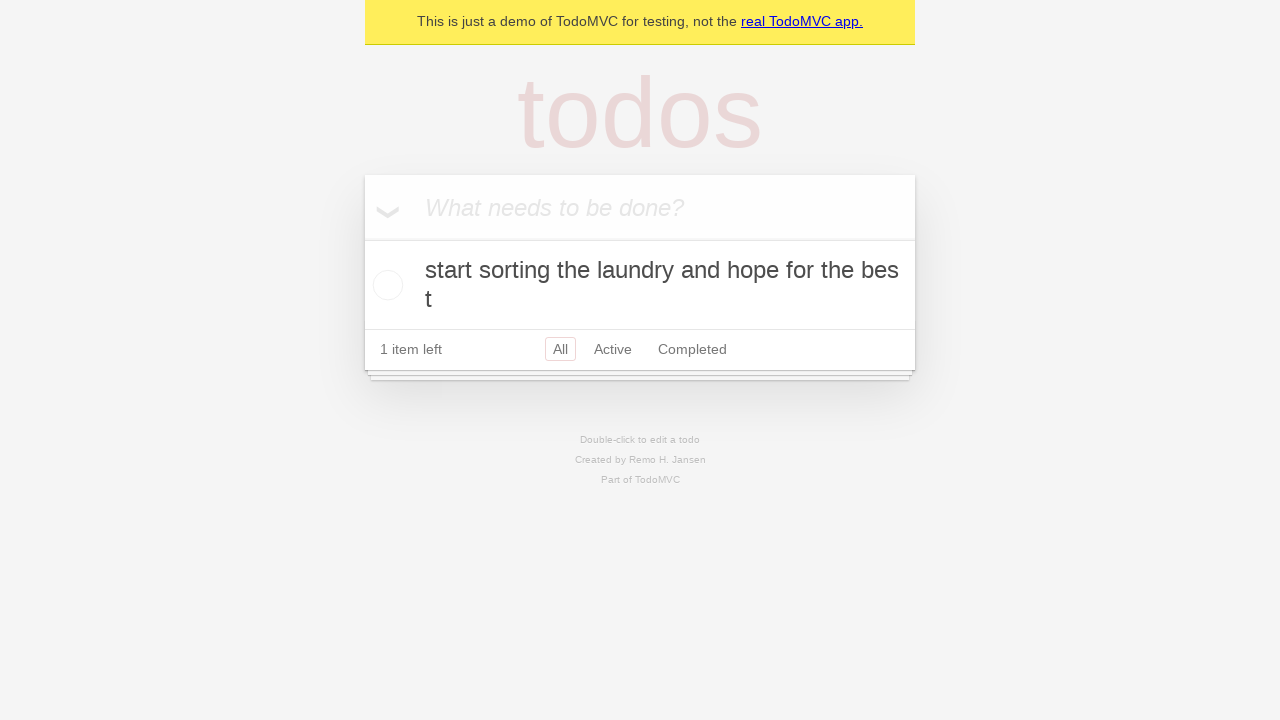

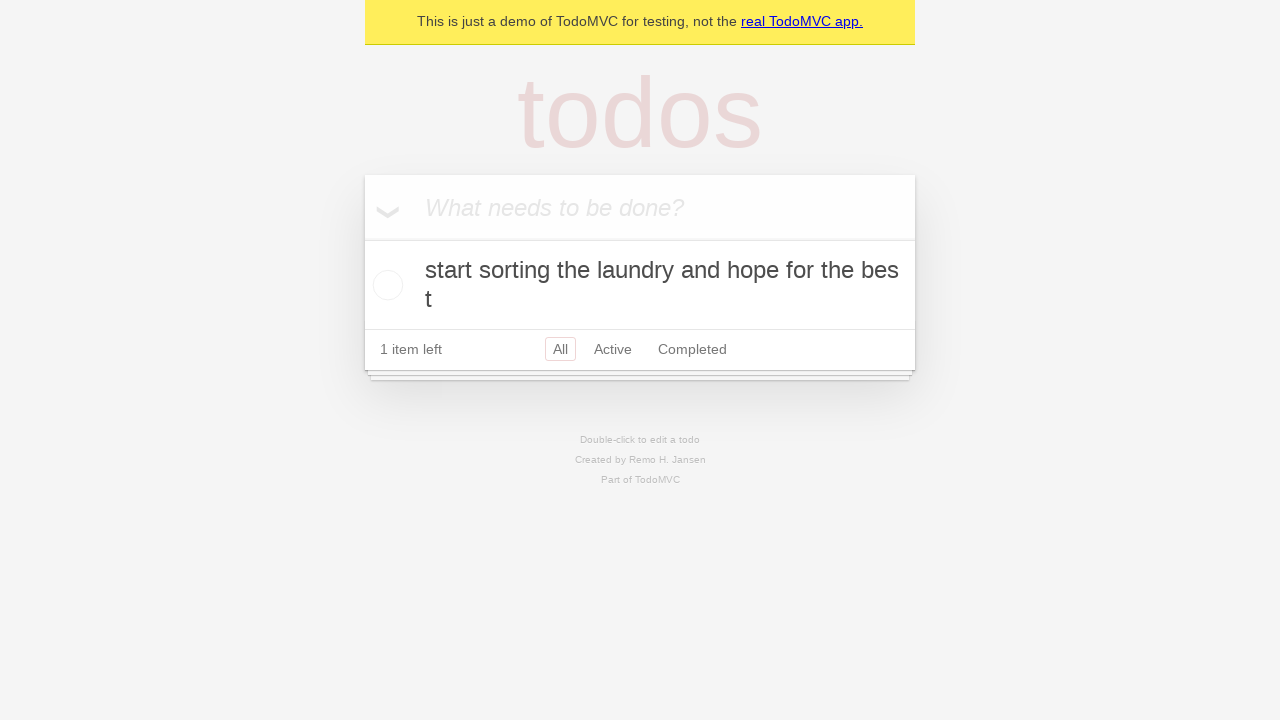